Tests clicking the "past" link and verifies navigation to the past stories page

Starting URL: https://news.ycombinator.com/

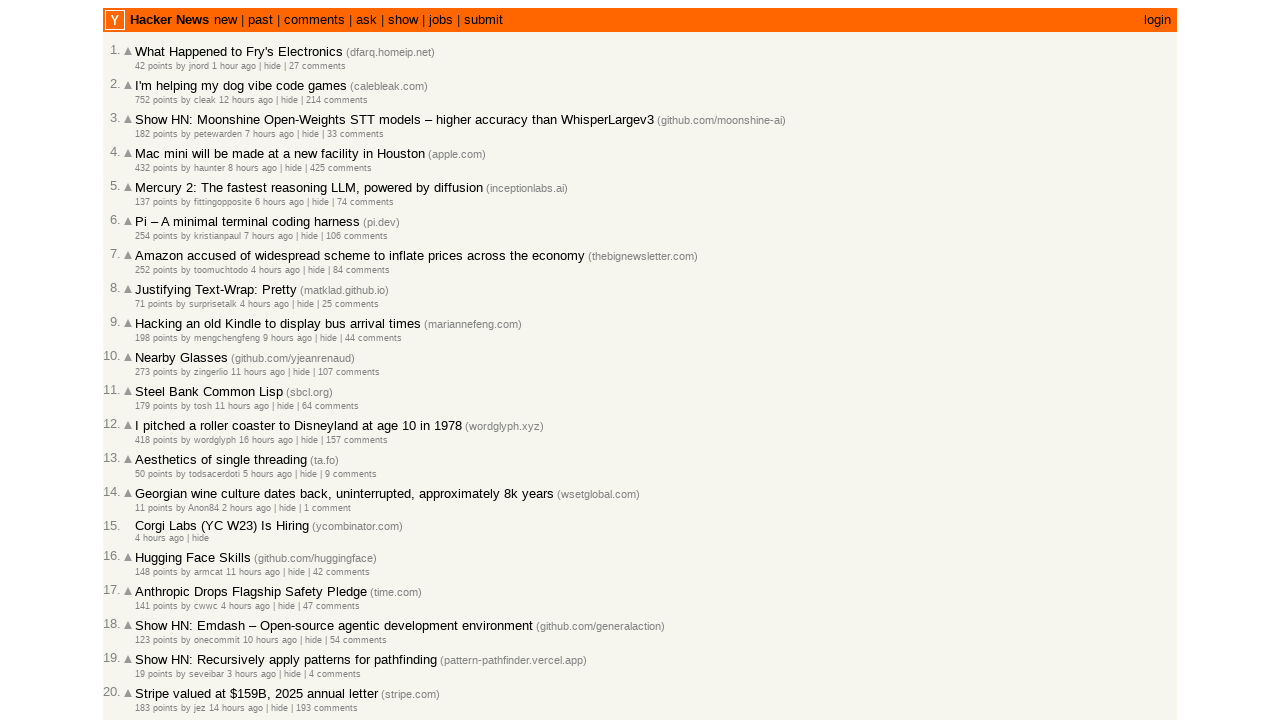

Clicked on the 'past' link at (260, 20) on text=past
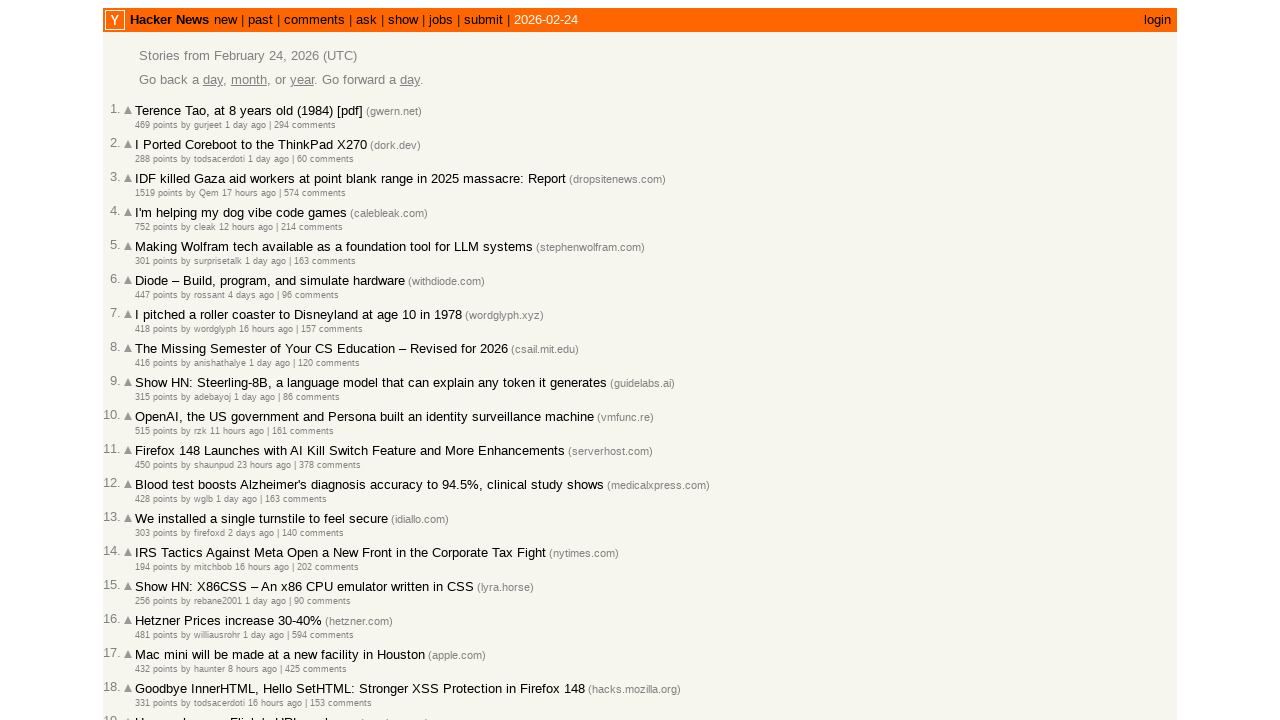

Verified URL is https://news.ycombinator.com/front
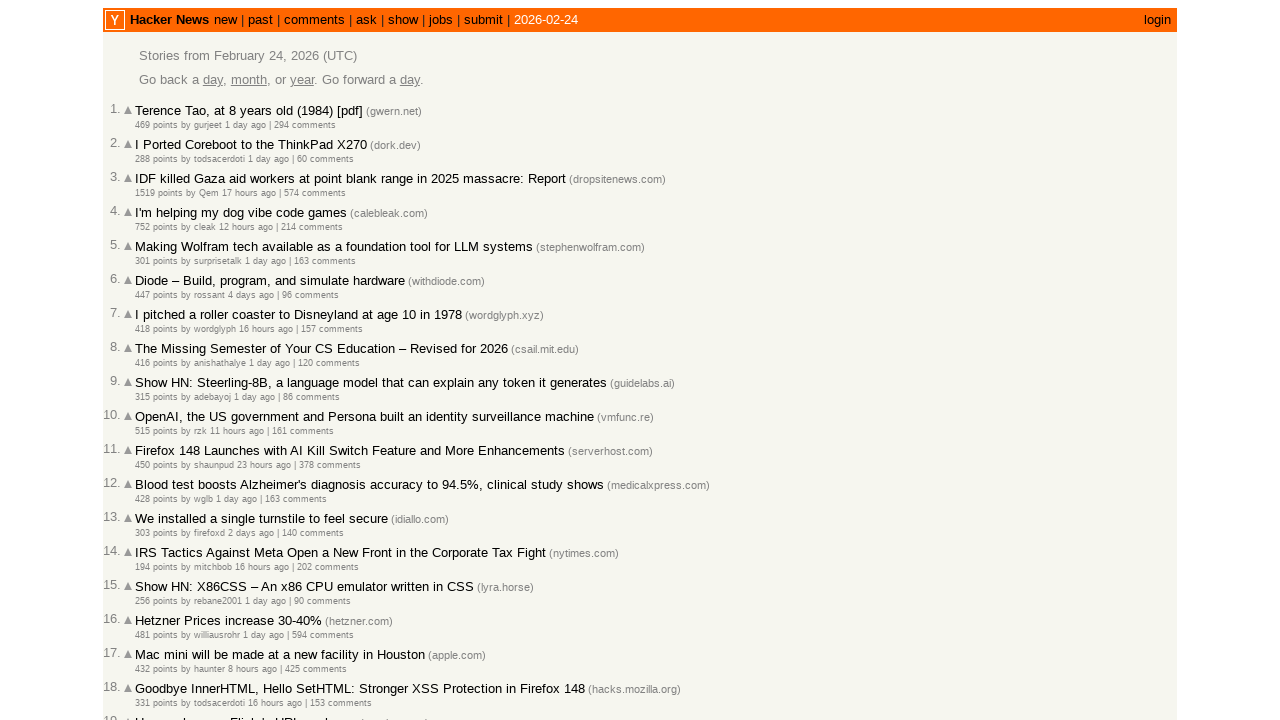

Verified 'front' is in page title
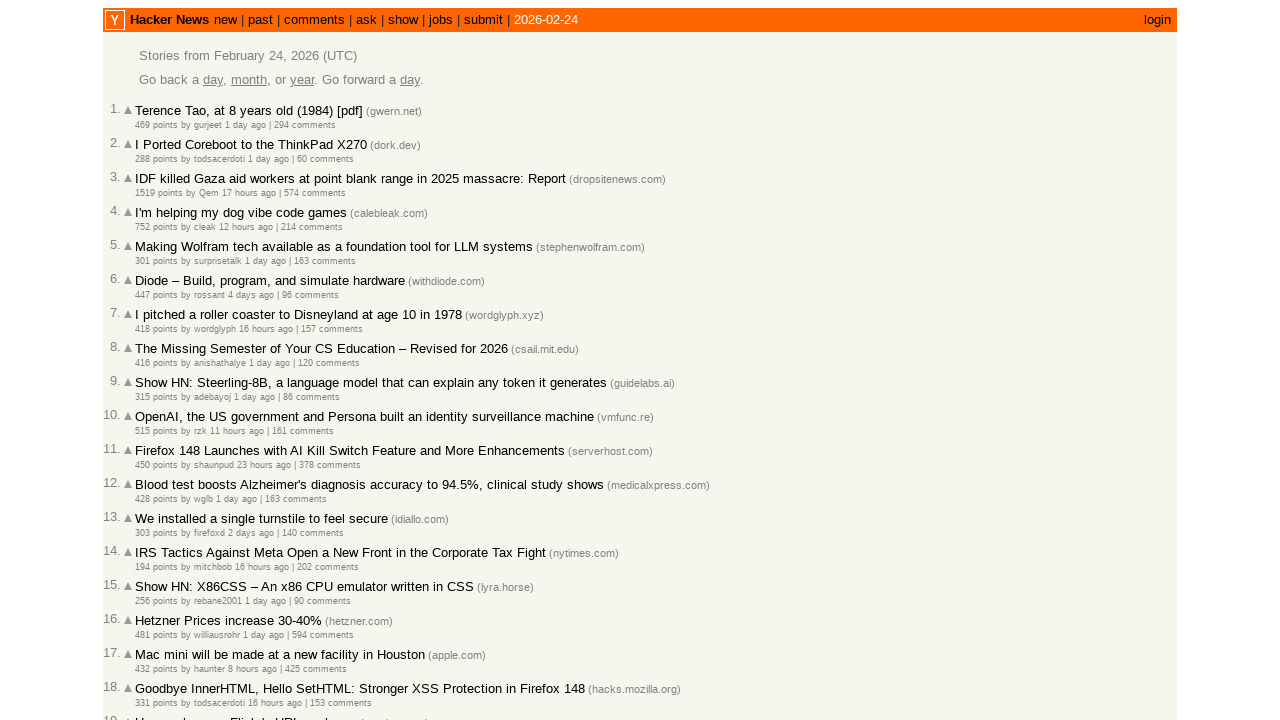

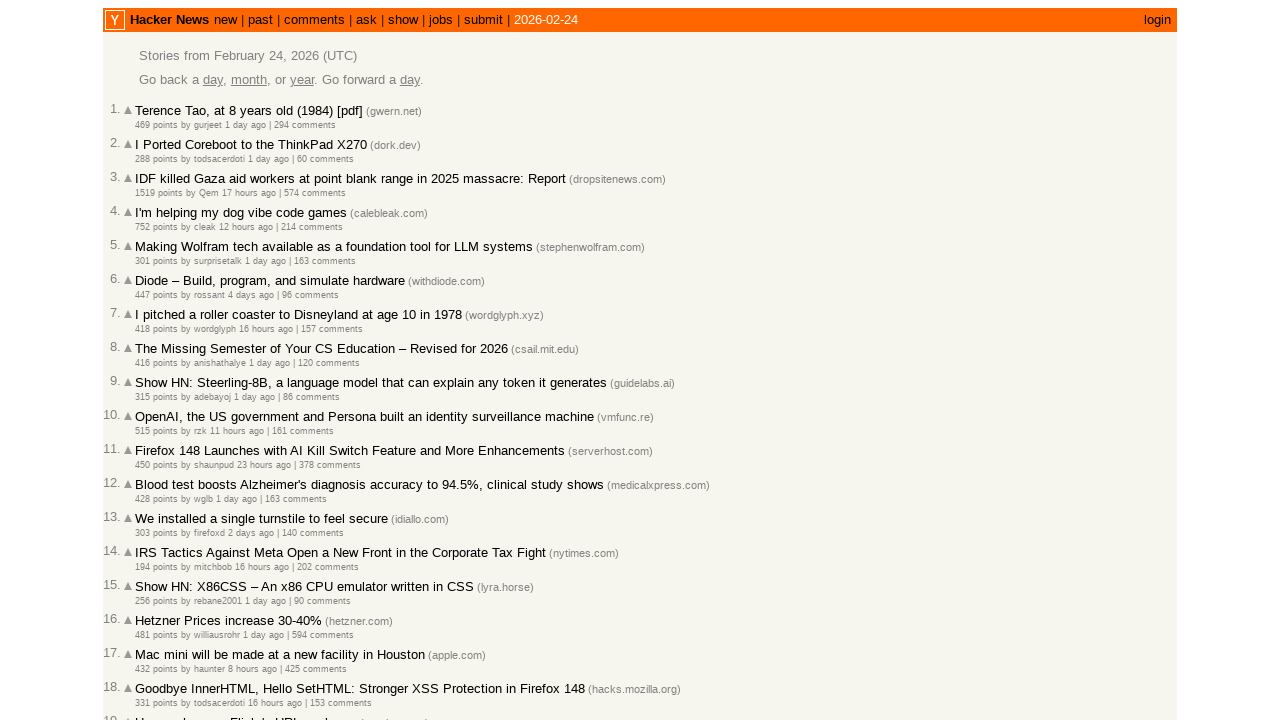